Navigates to an APK Mirror page for a Reddit sync app and retrieves the page heading element

Starting URL: https://www.apkmirror.com/apk/red-apps-ltd/sync-for-reddit/

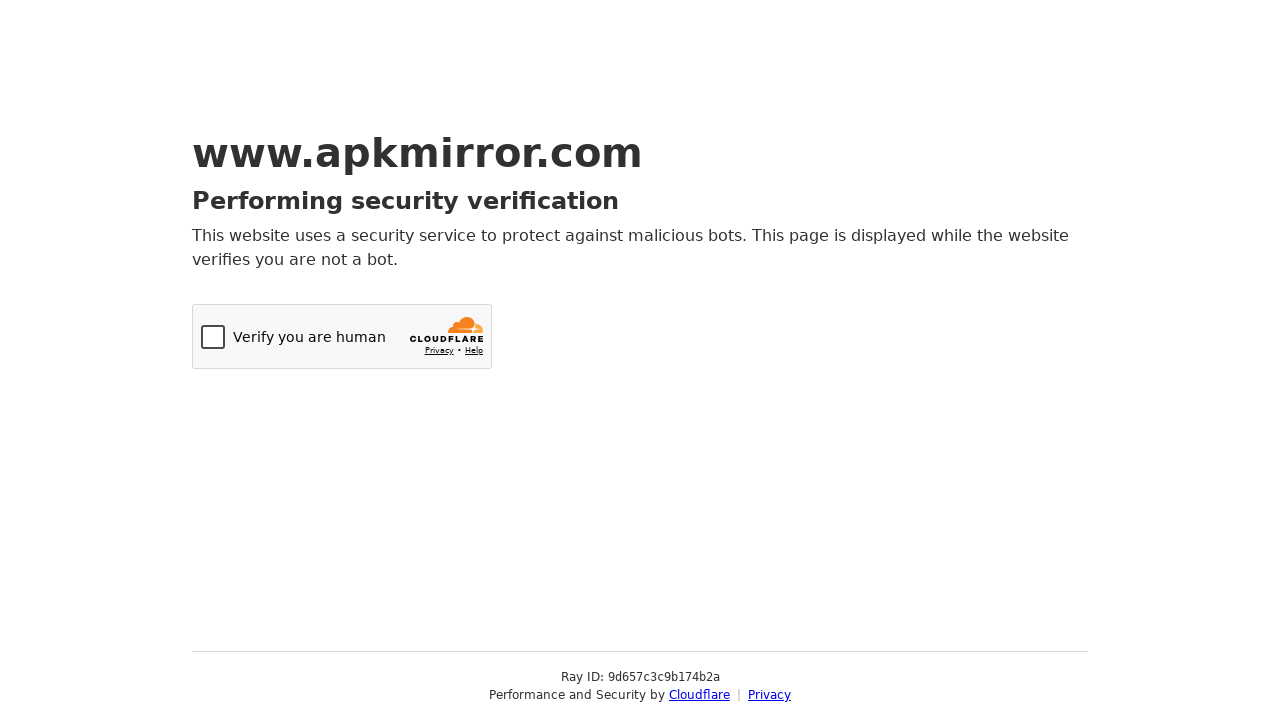

Navigated to APK Mirror Sync for Reddit page
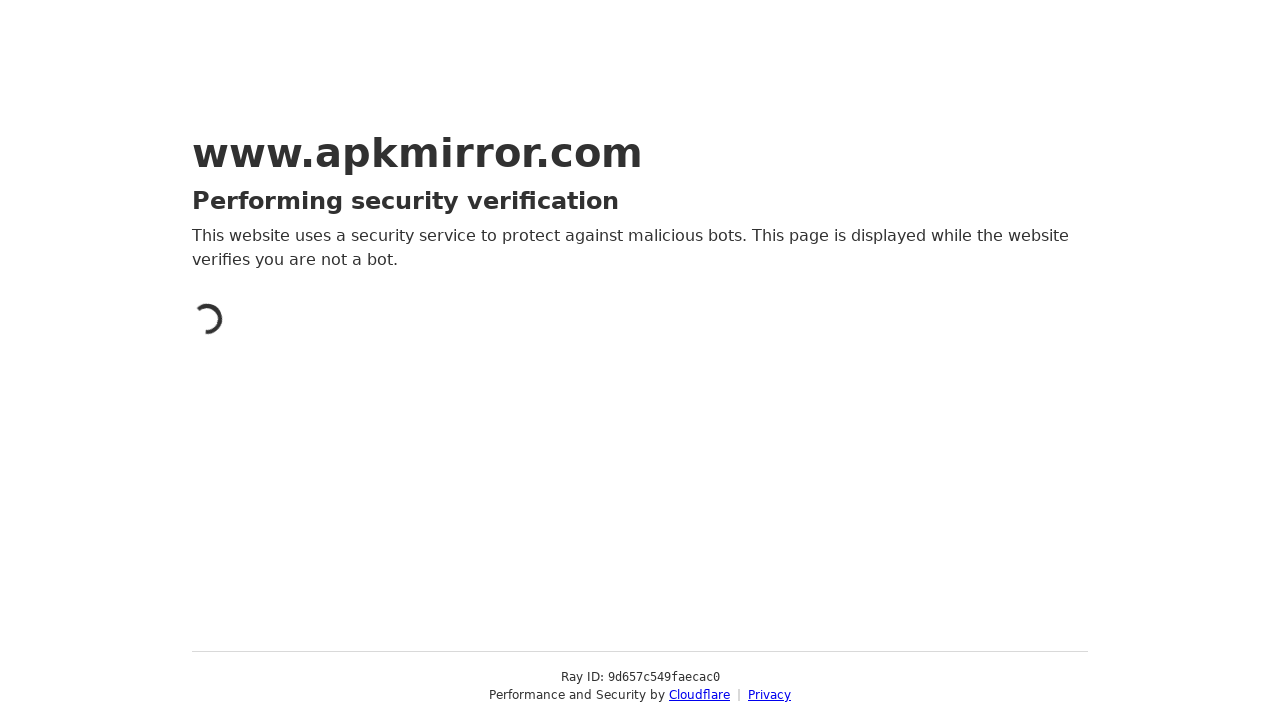

Waited for h1 heading element to load
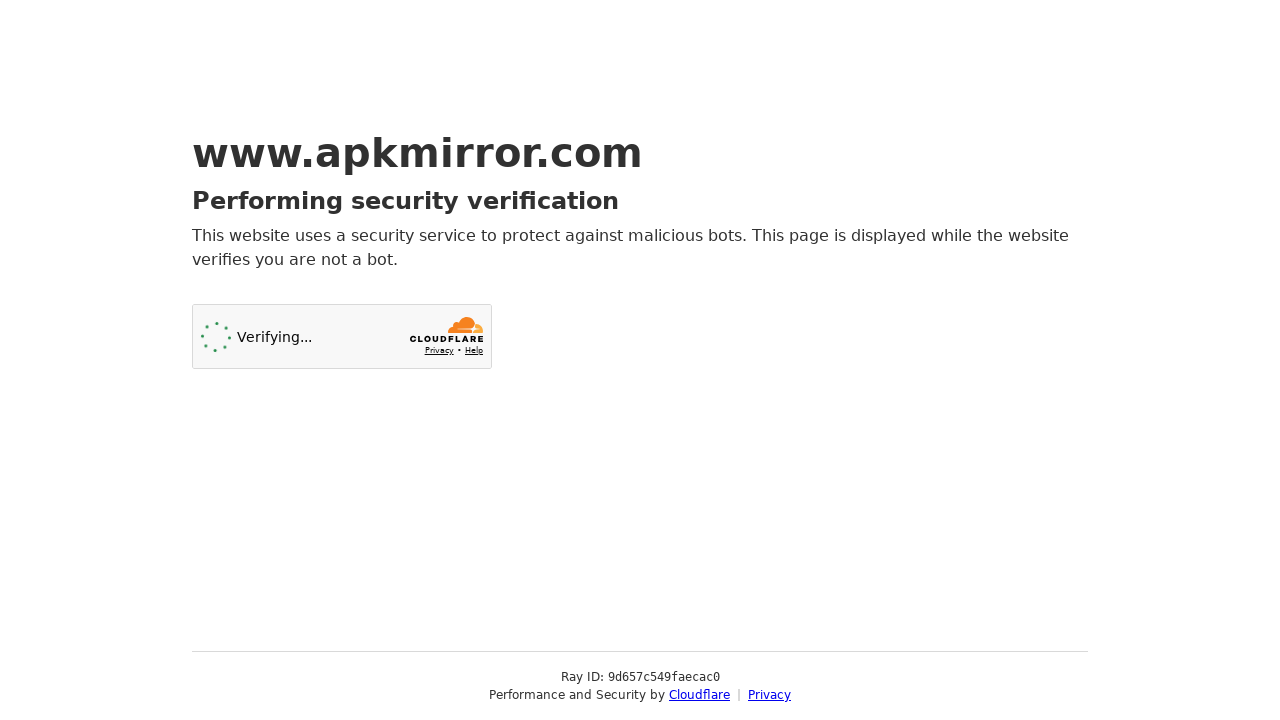

Retrieved the page heading h1 element
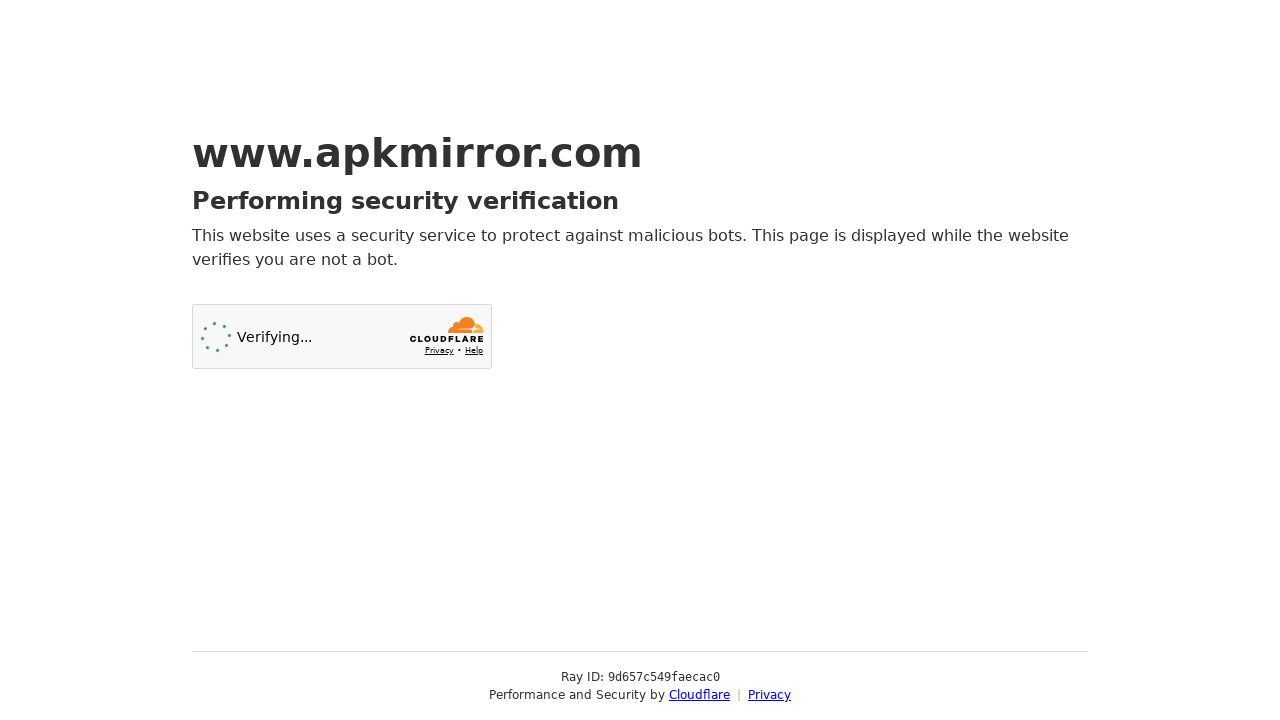

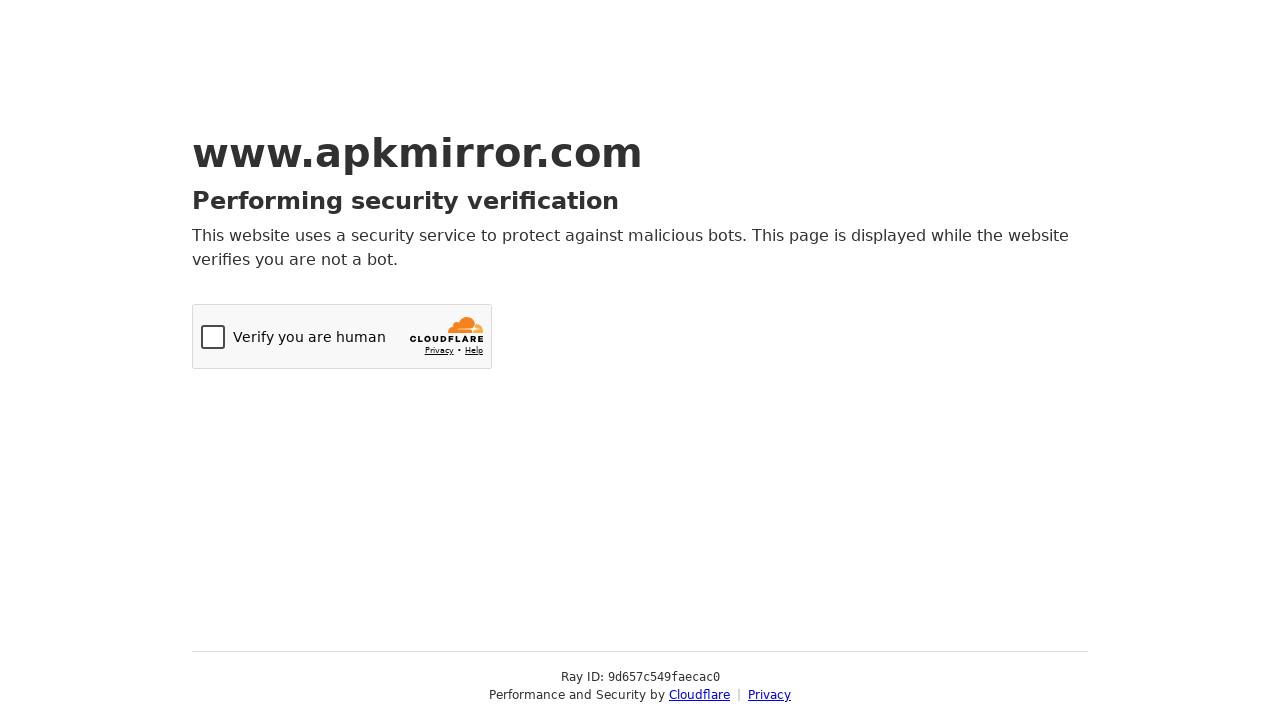